Tests JavaScript confirmation alert handling by clicking a button to trigger an alert, accepting the alert, and verifying the result message displays correctly.

Starting URL: http://the-internet.herokuapp.com/javascript_alerts

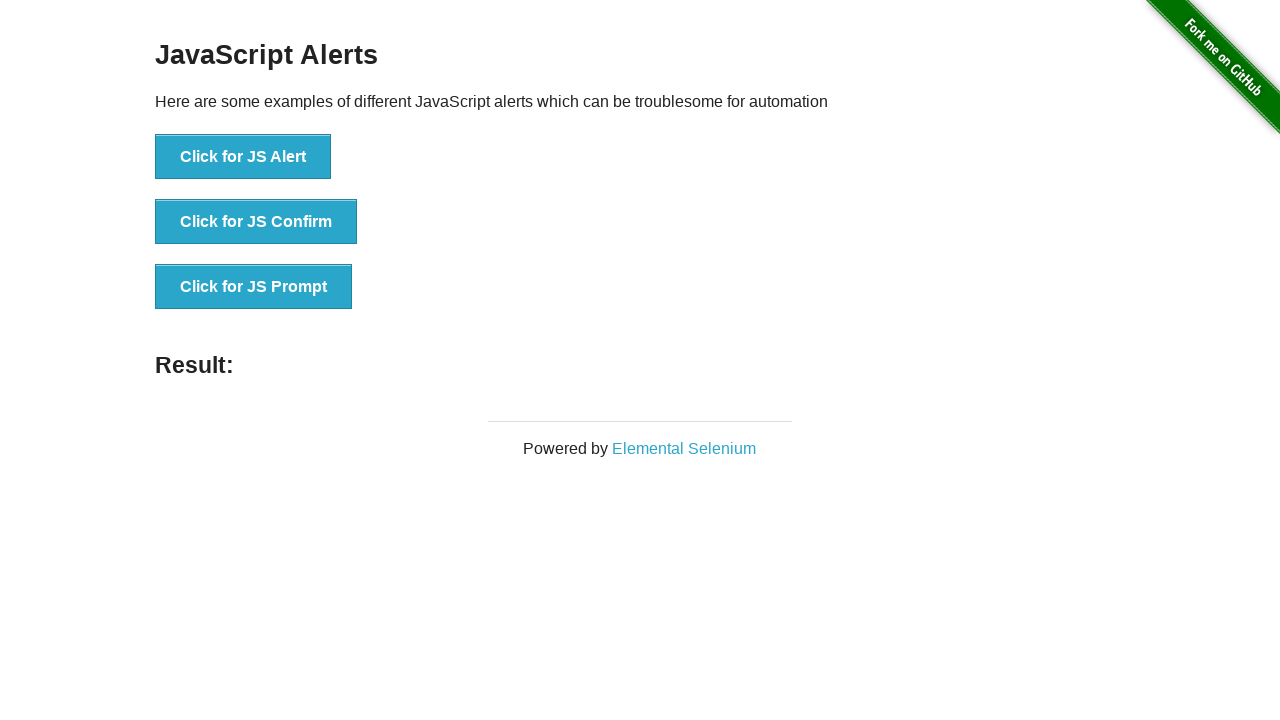

Clicked the second button to trigger JavaScript confirmation alert at (256, 222) on .example li:nth-child(2) button
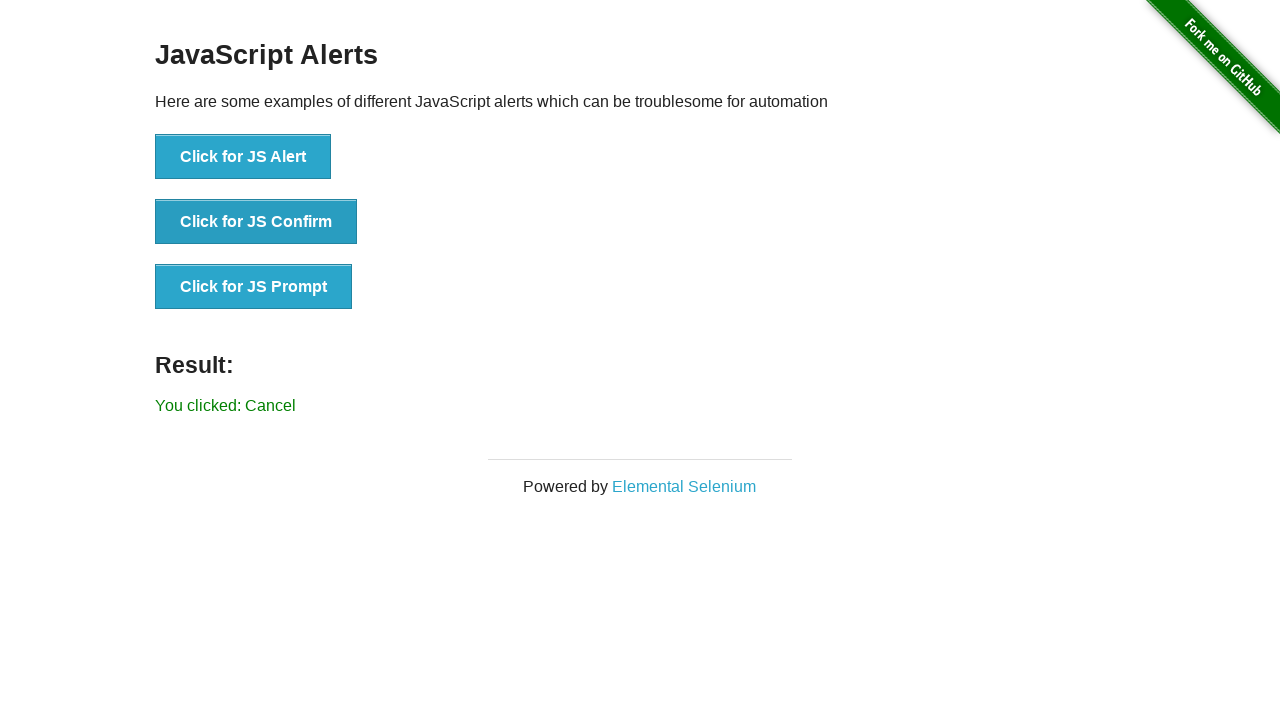

Set up dialog handler to accept alerts
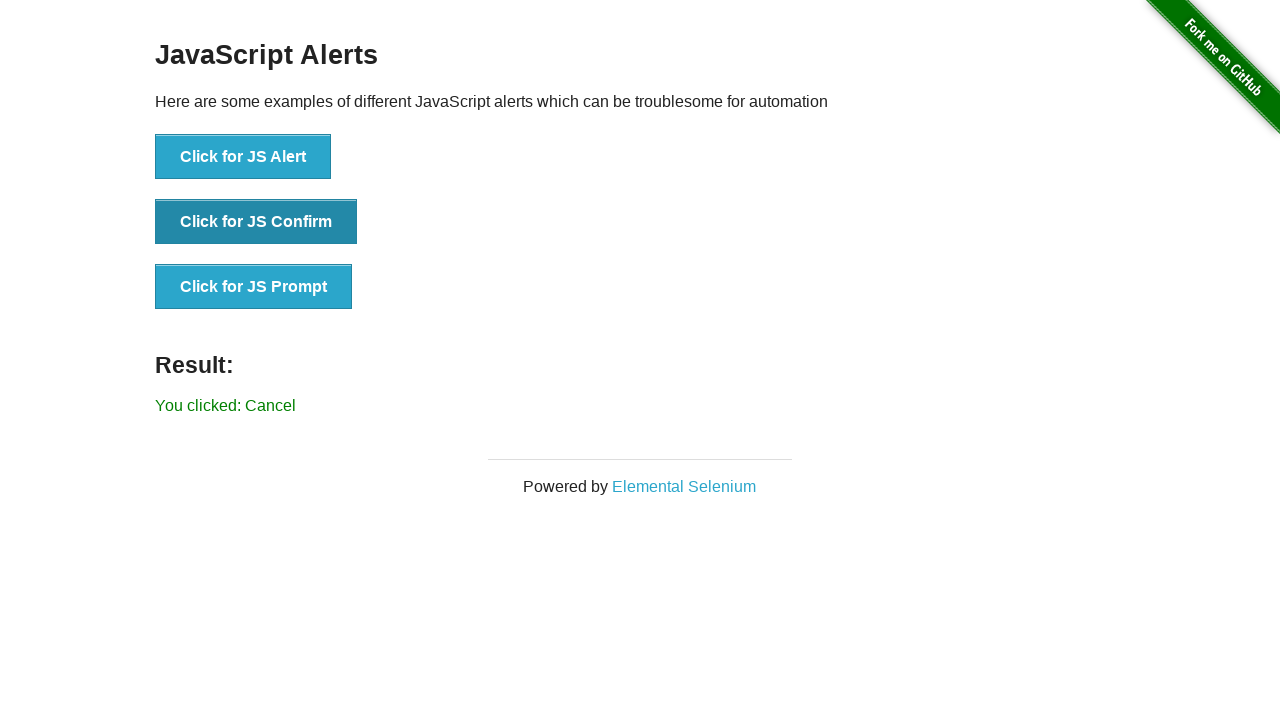

Clicked the second button again to trigger the alert with handler in place at (256, 222) on .example li:nth-child(2) button
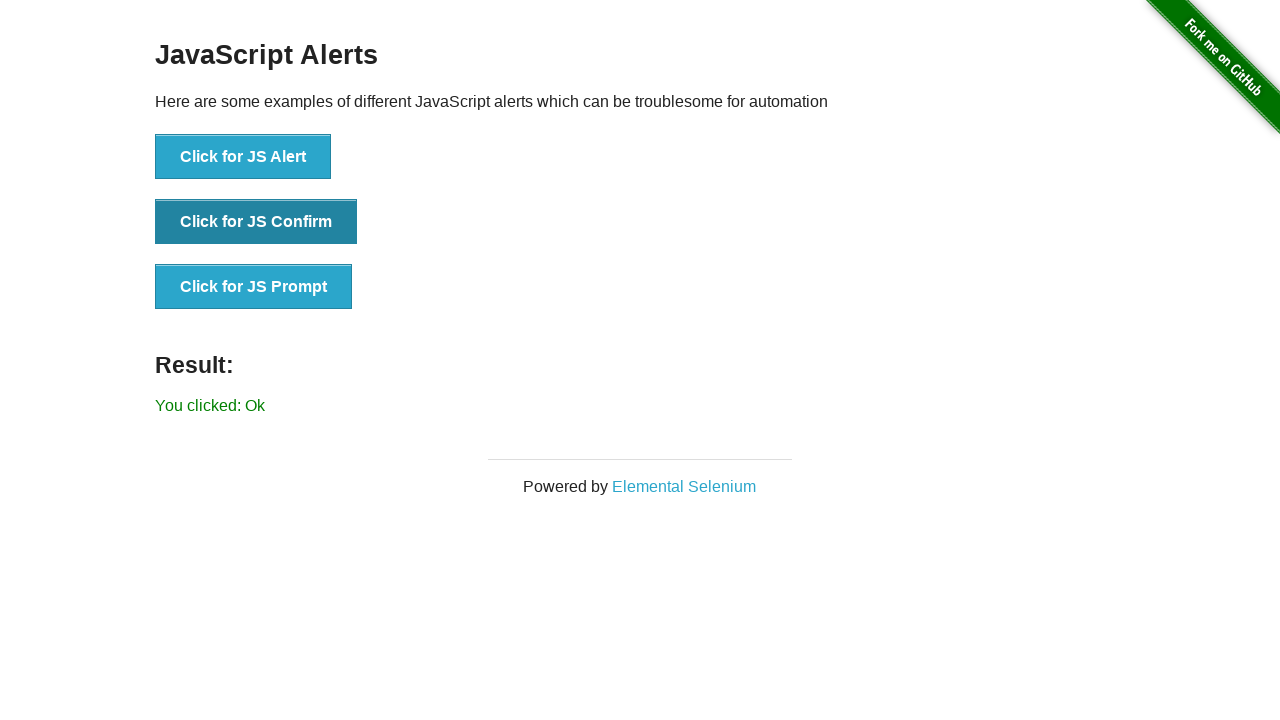

Result message element loaded
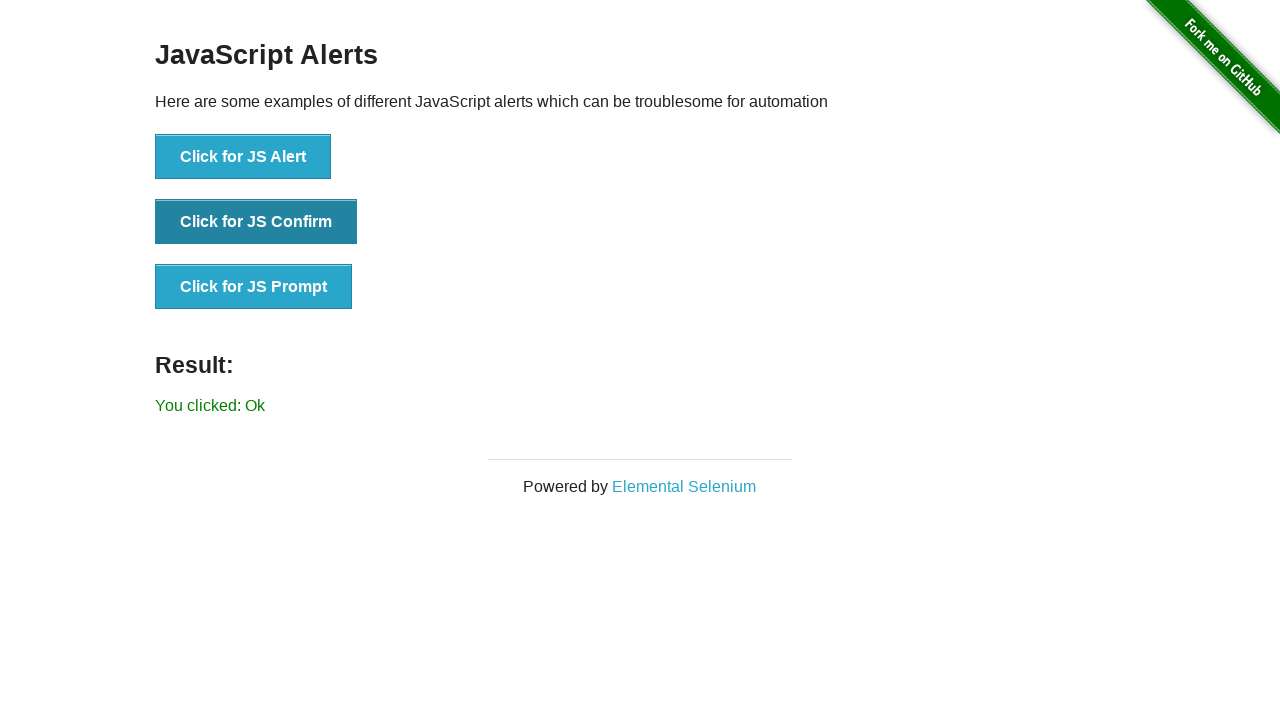

Retrieved result text content
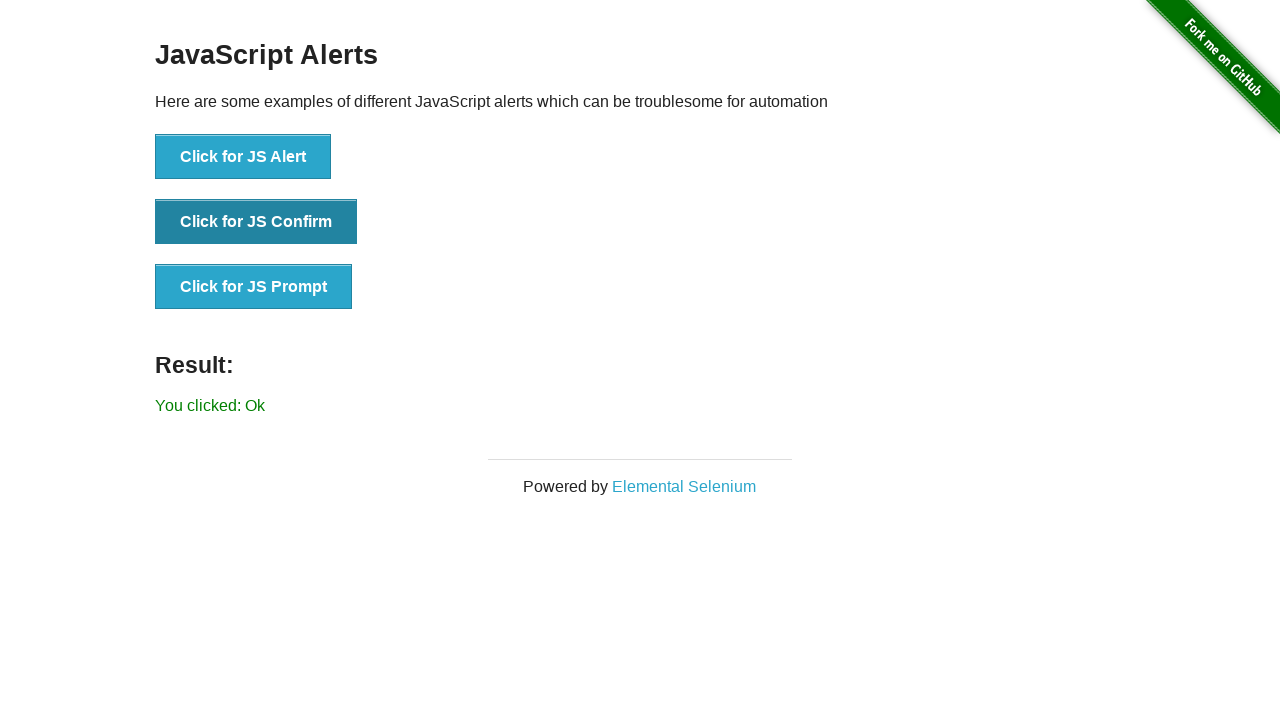

Verified result message displays 'You clicked: Ok'
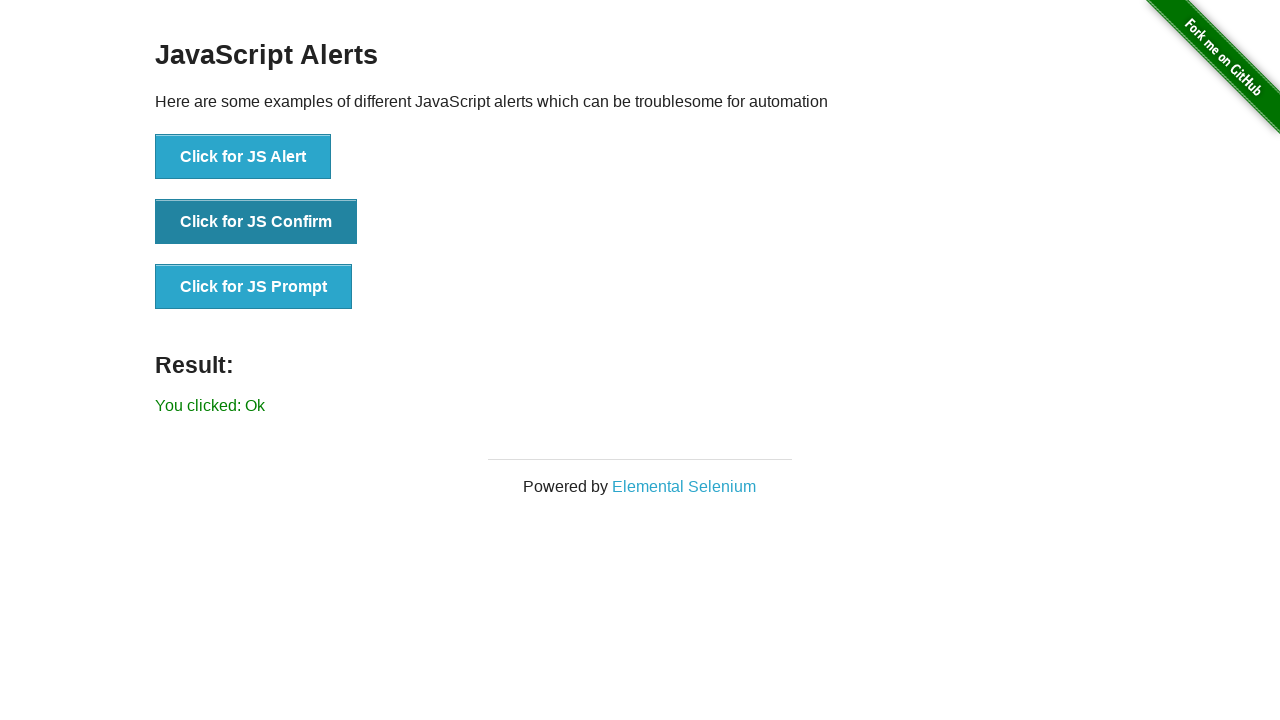

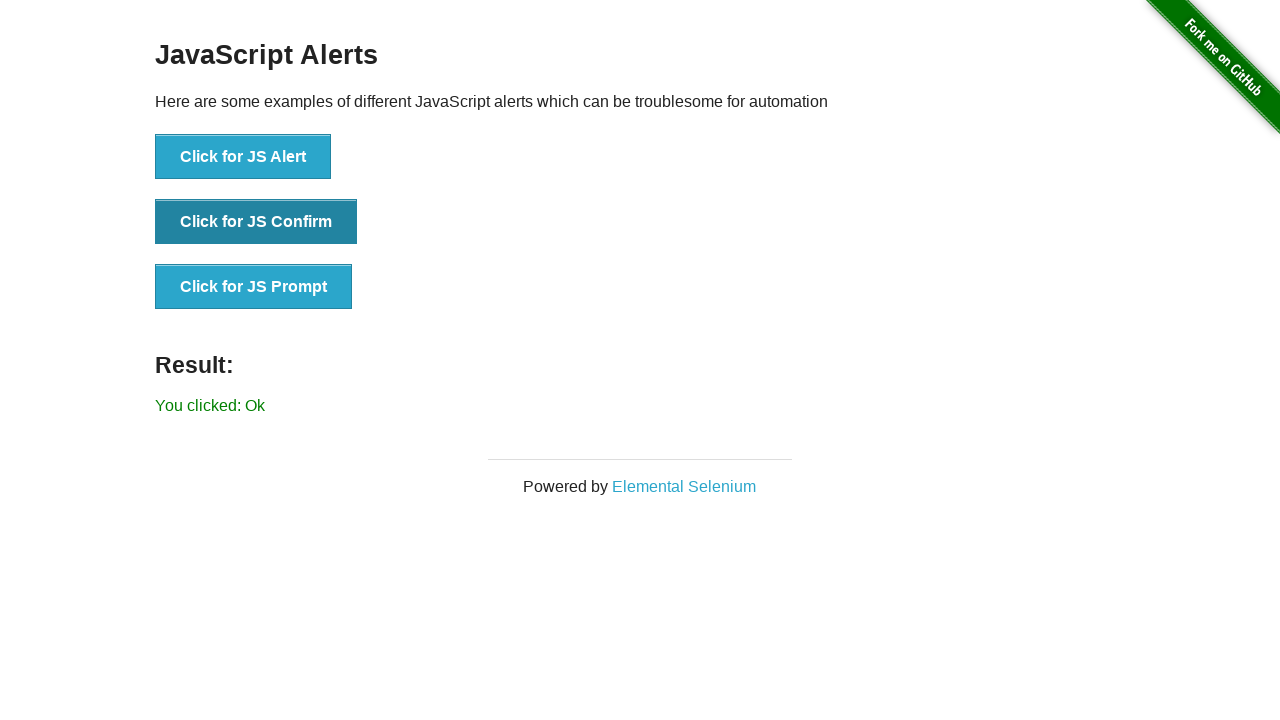